Tests flight booking workflow by selecting departure/destination cities, choosing a flight, and completing the purchase form

Starting URL: https://blazedemo.com

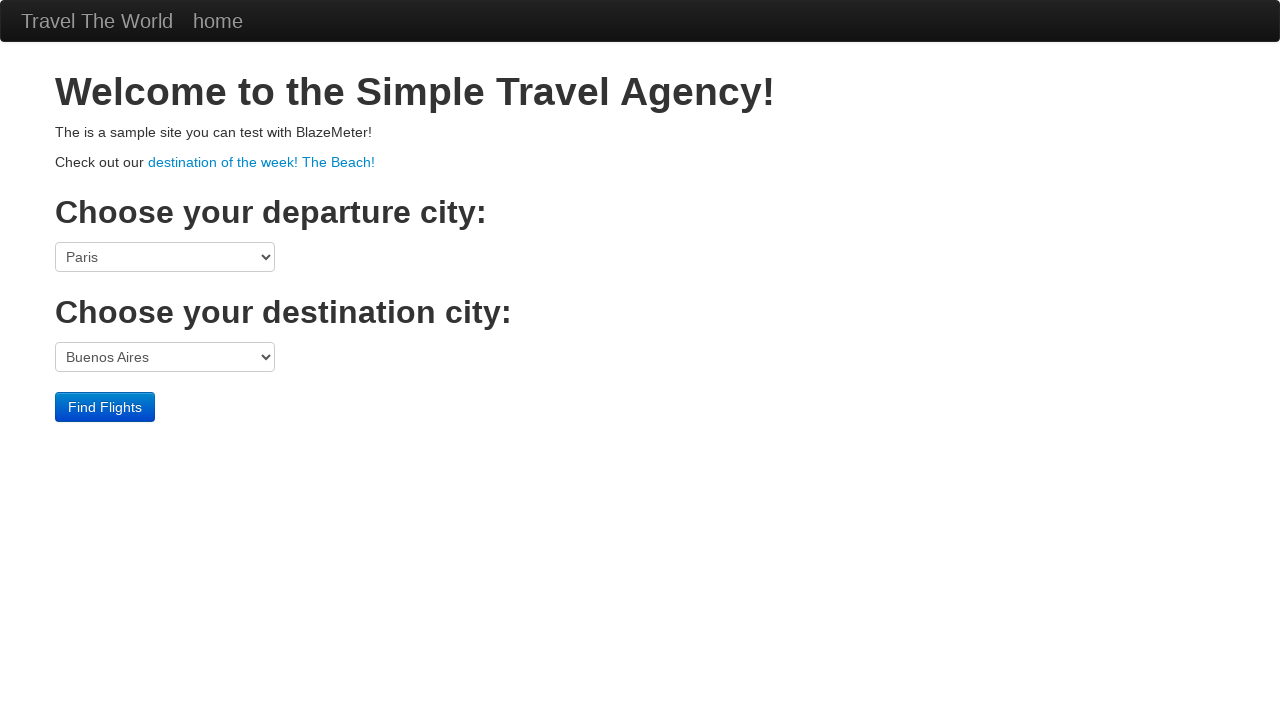

Selected Boston as departure city on select[name="fromPort"]
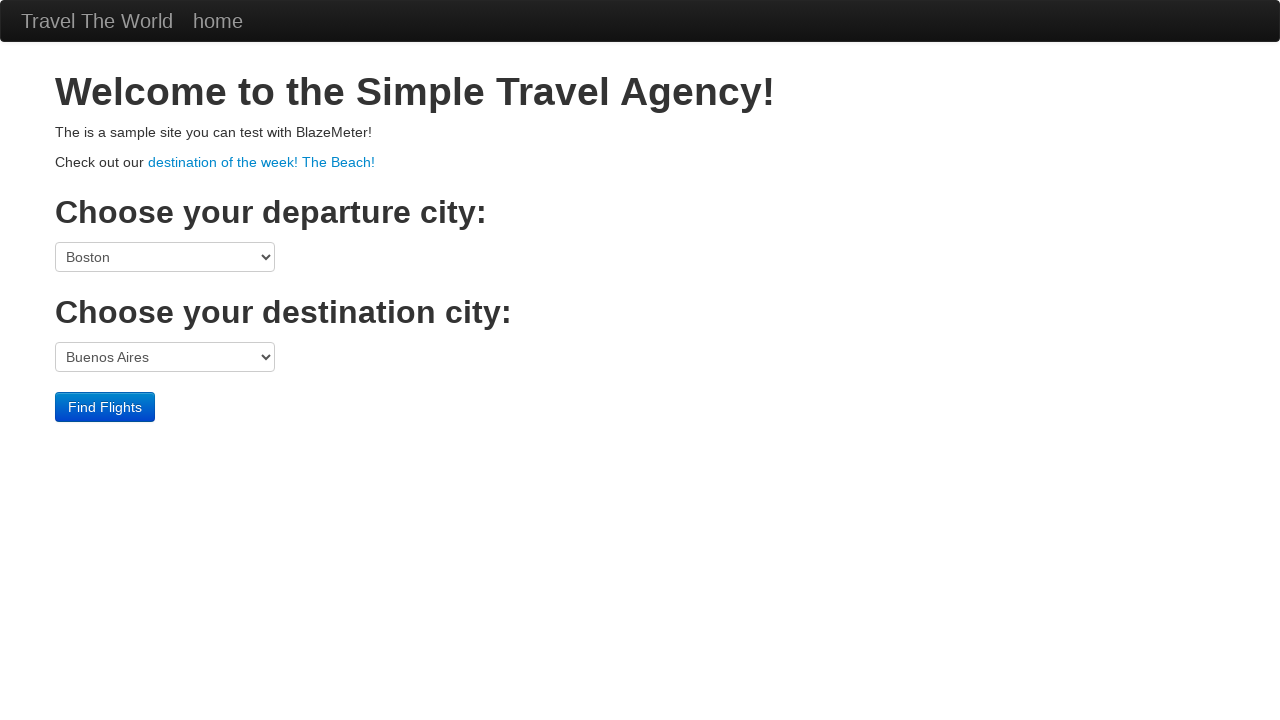

Selected New York as destination city on select[name="toPort"]
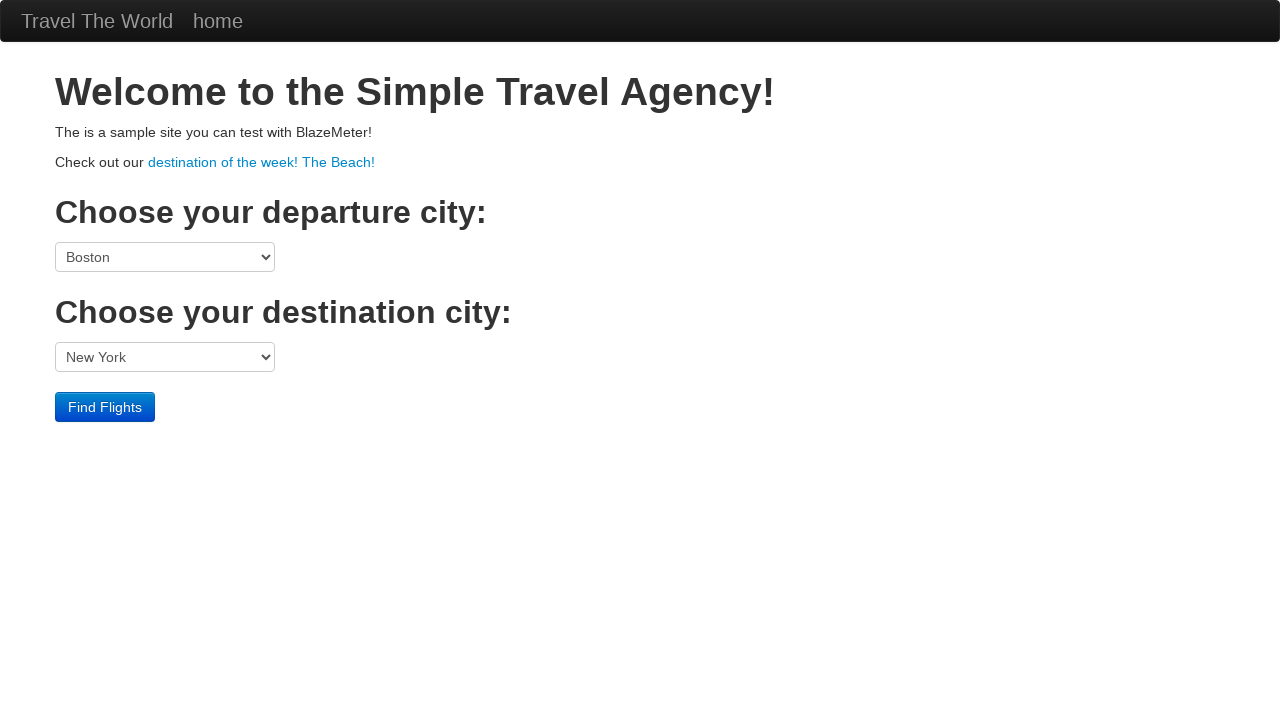

Clicked Find Flights button at (105, 407) on xpath=/html/body/div[3]/form/div/input
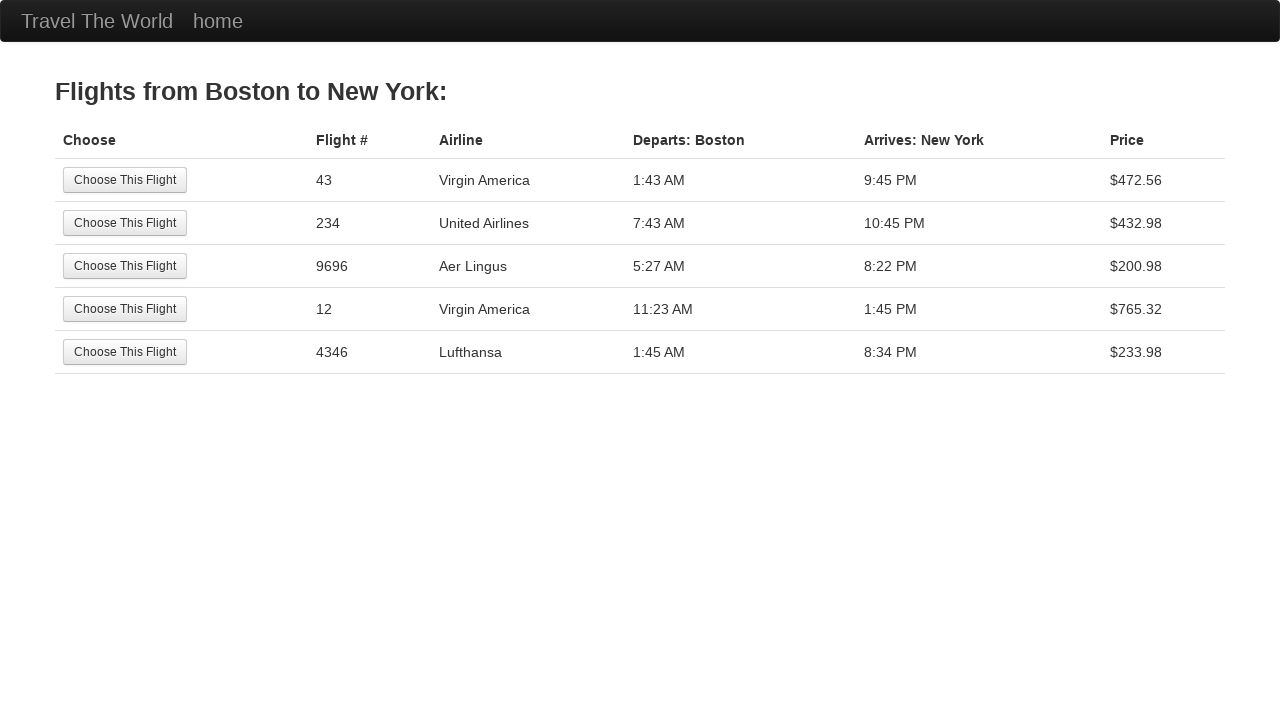

Flight selection table loaded
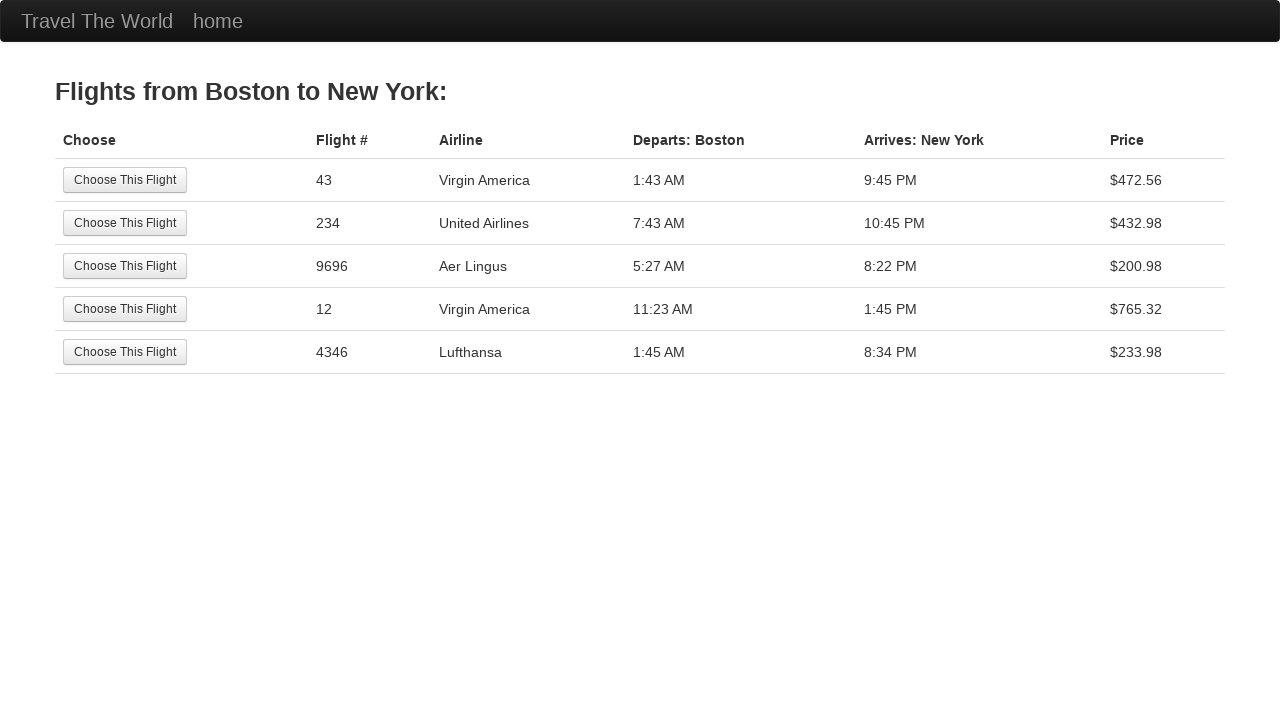

Selected first available flight at (125, 180) on xpath=/html/body/div[2]/table/tbody/tr[1]/td[1]/input
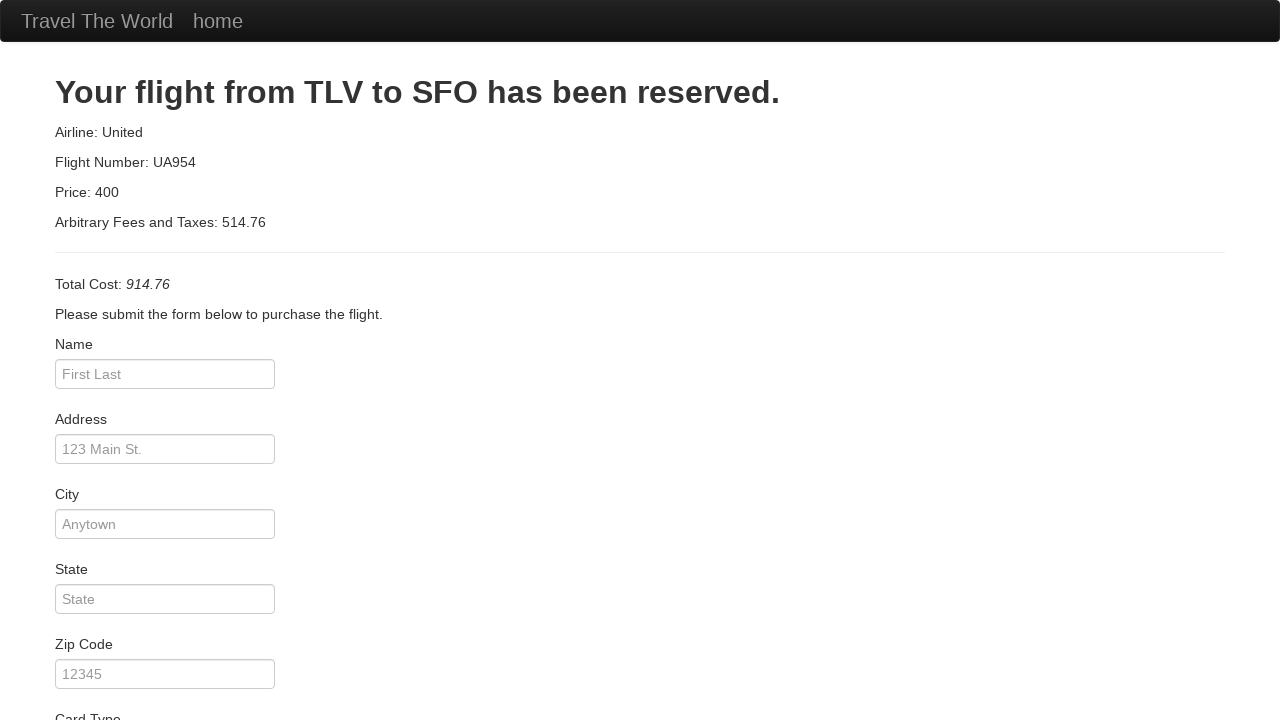

Selected Diner's Club as payment card type on #cardType
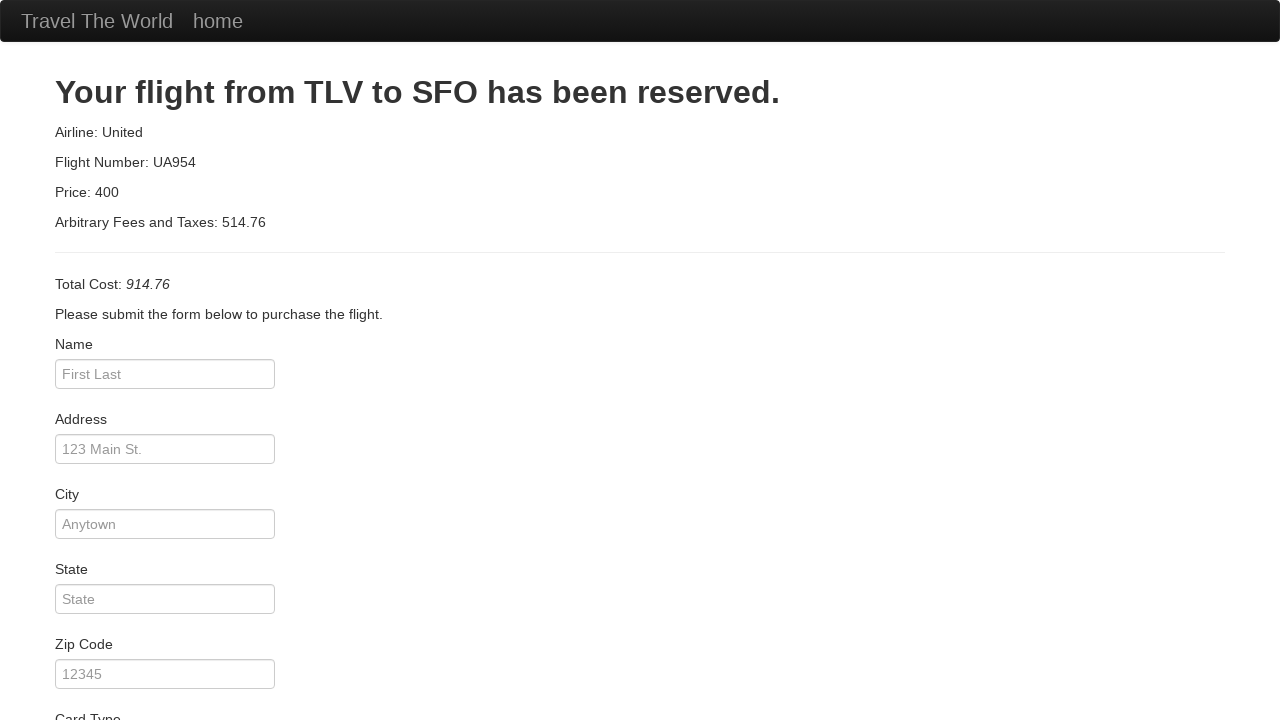

Filled in passenger name as 'Nur Bot' on #inputName
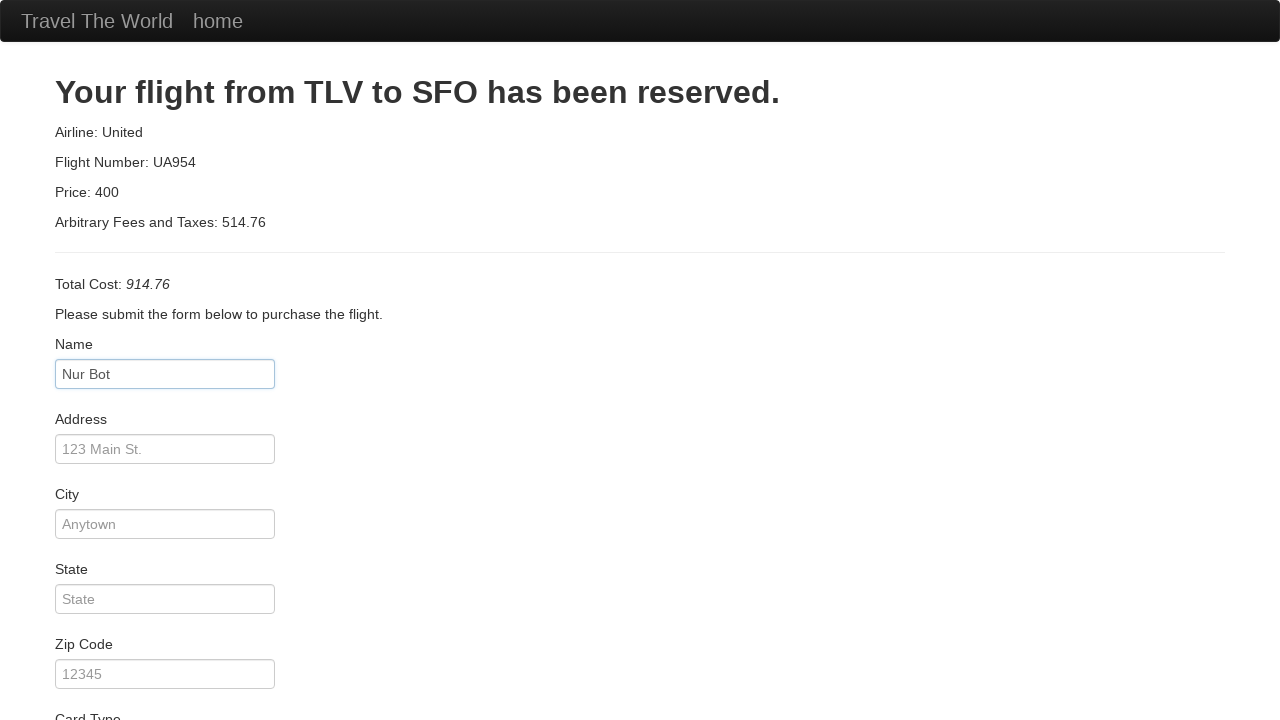

Filled in address as '123 Mangelik El' on #address
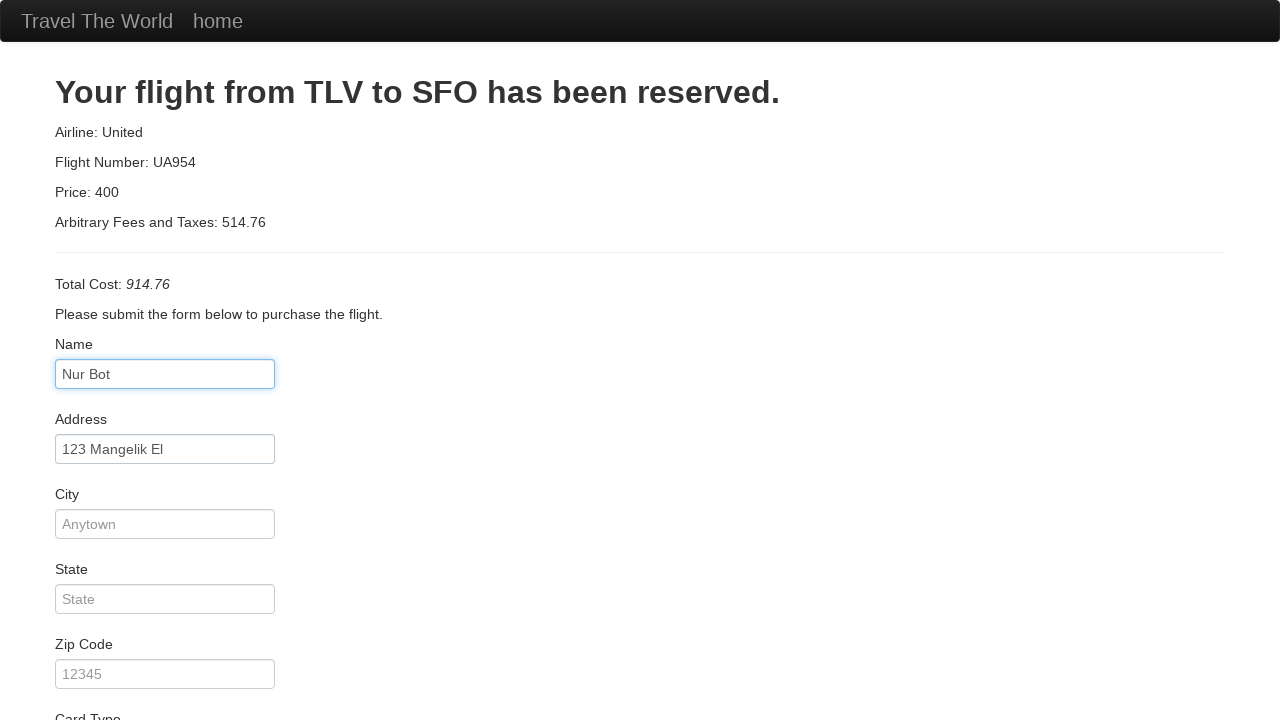

Filled in city as 'Astana' on #city
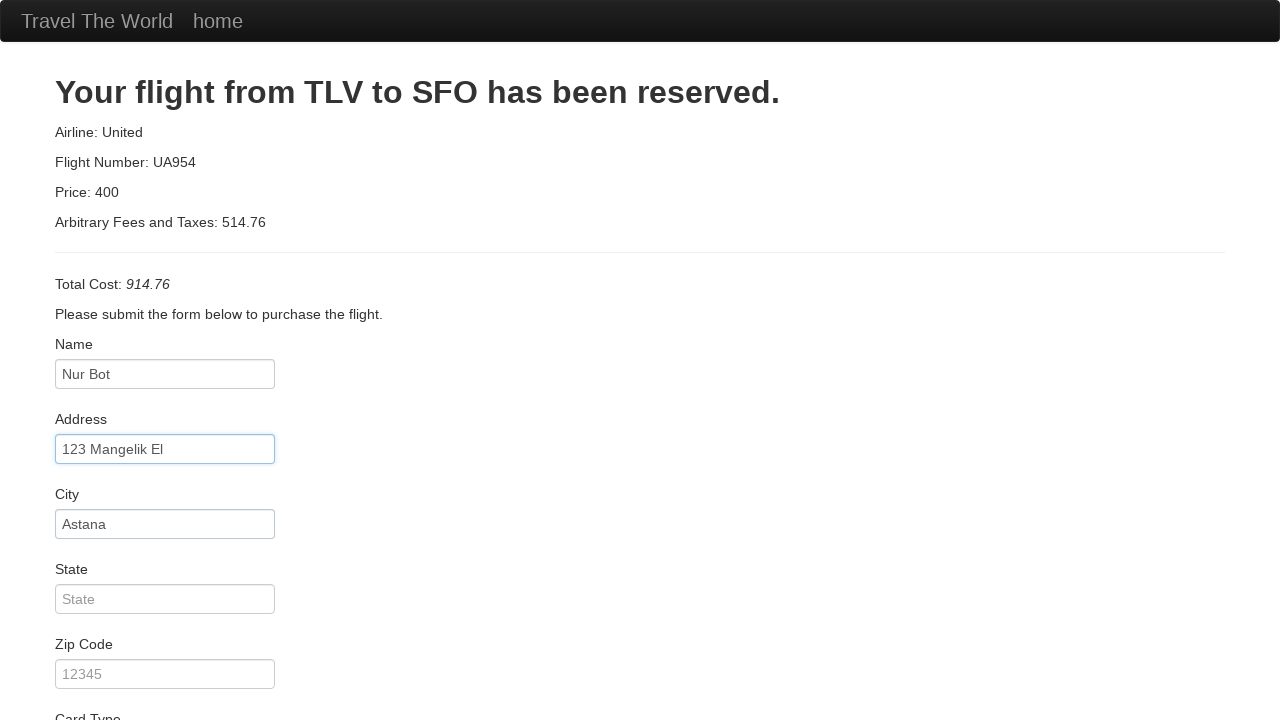

Filled in state as 'CA' on #state
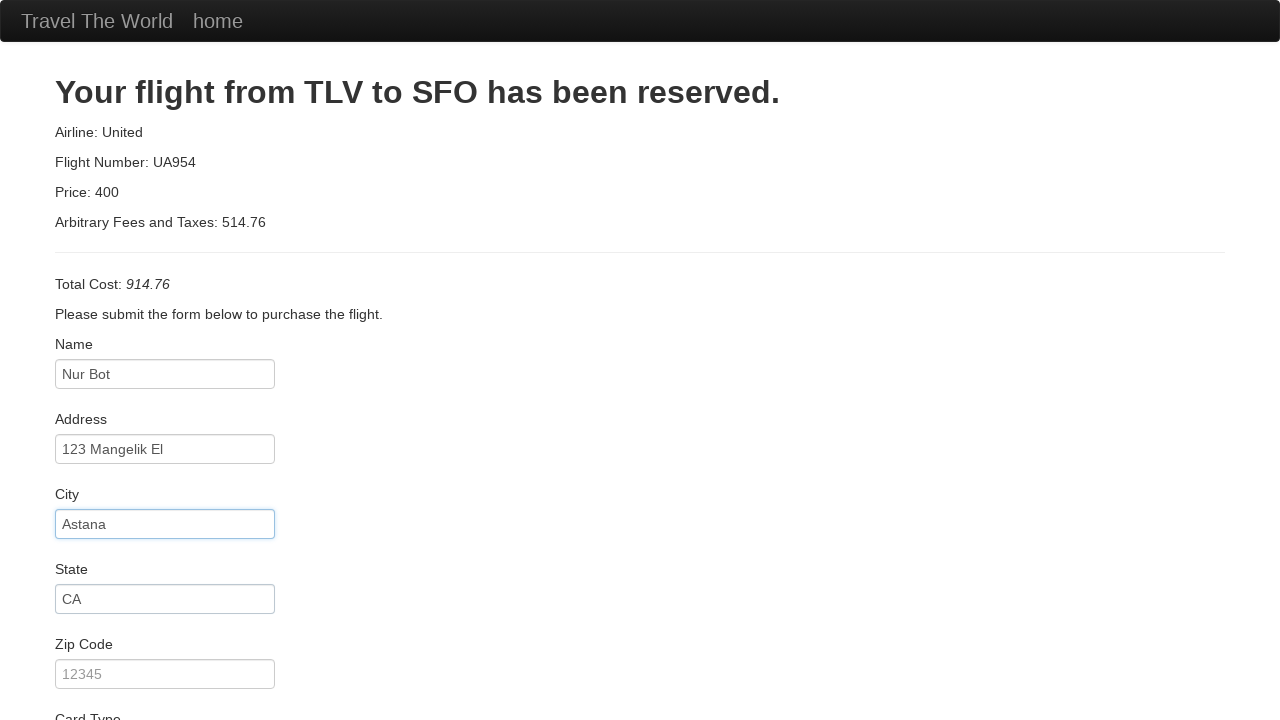

Filled in zip code as '12345' on #zipCode
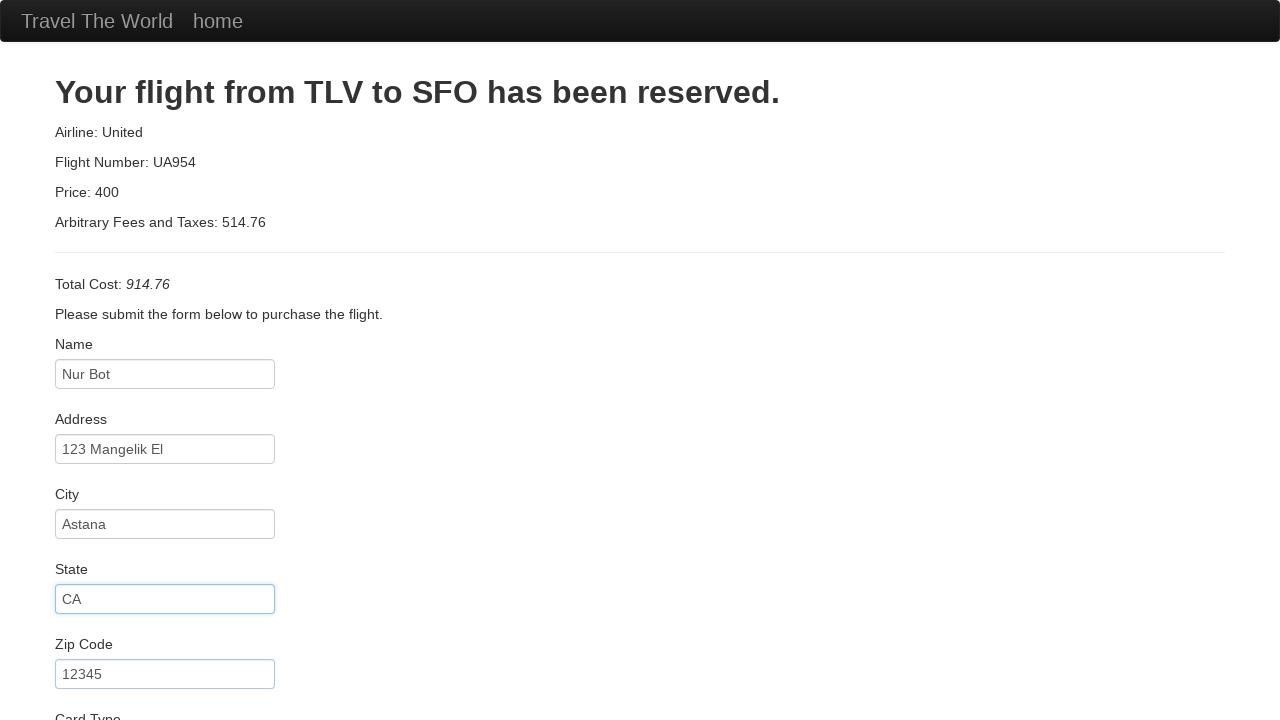

Filled in credit card number on #creditCardNumber
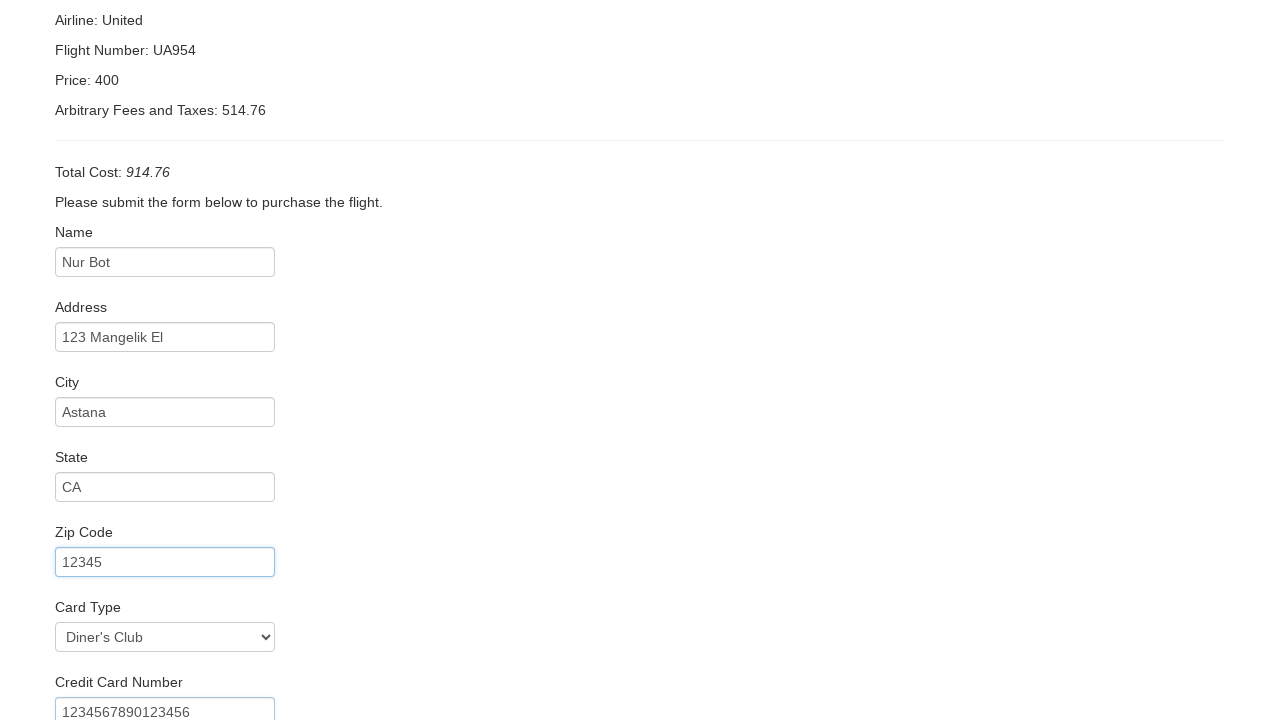

Filled in credit card expiration month as '12' on #creditCardMonth
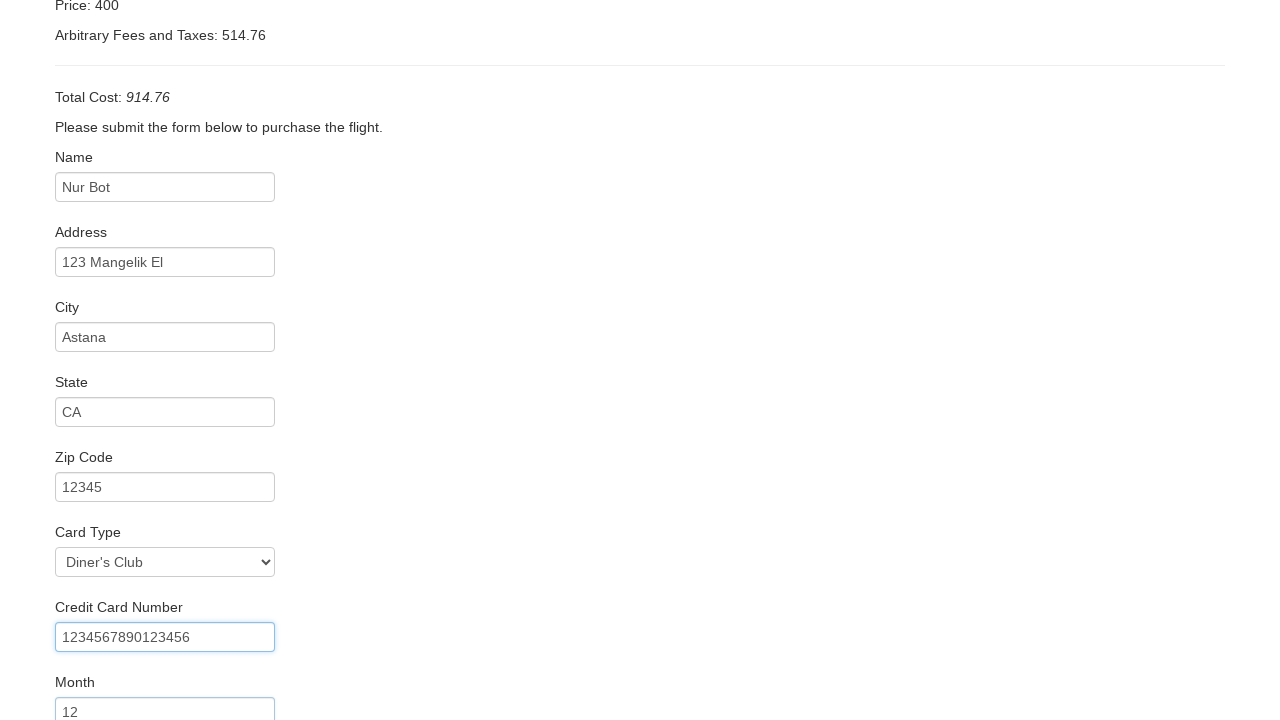

Filled in credit card expiration year as '2025' on #creditCardYear
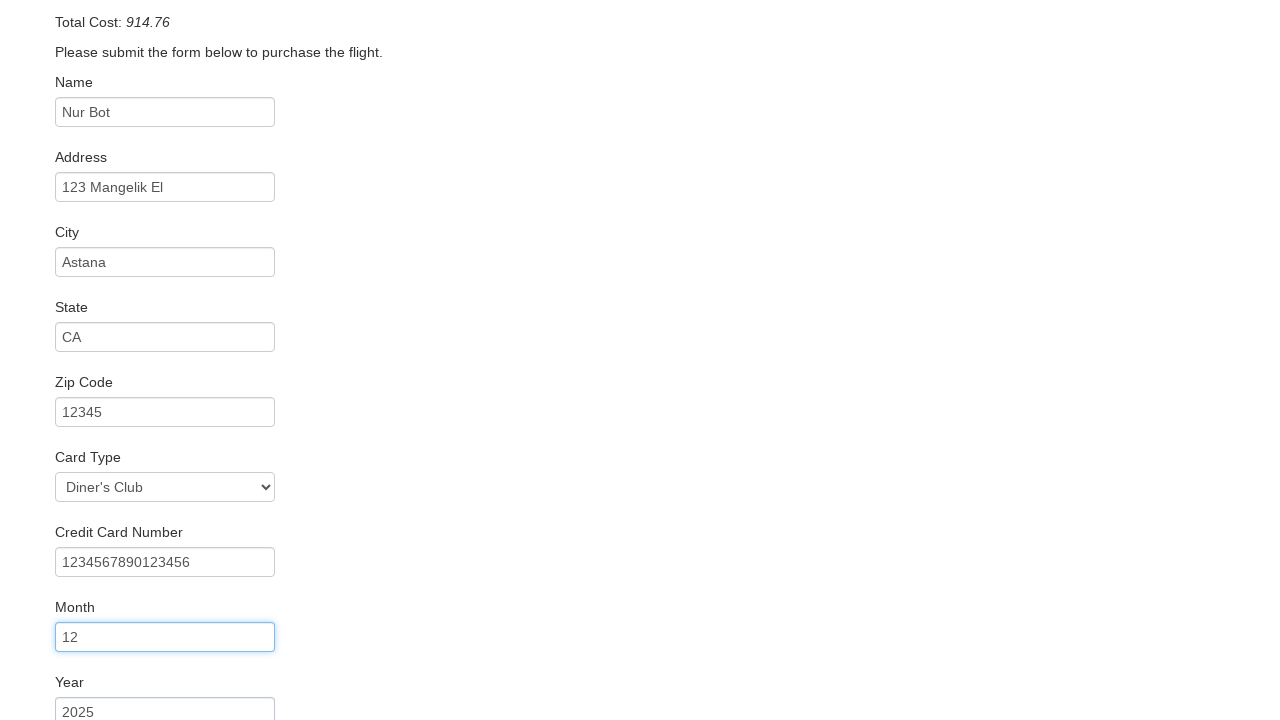

Filled in name on card as 'Nur Bot' on #nameOnCard
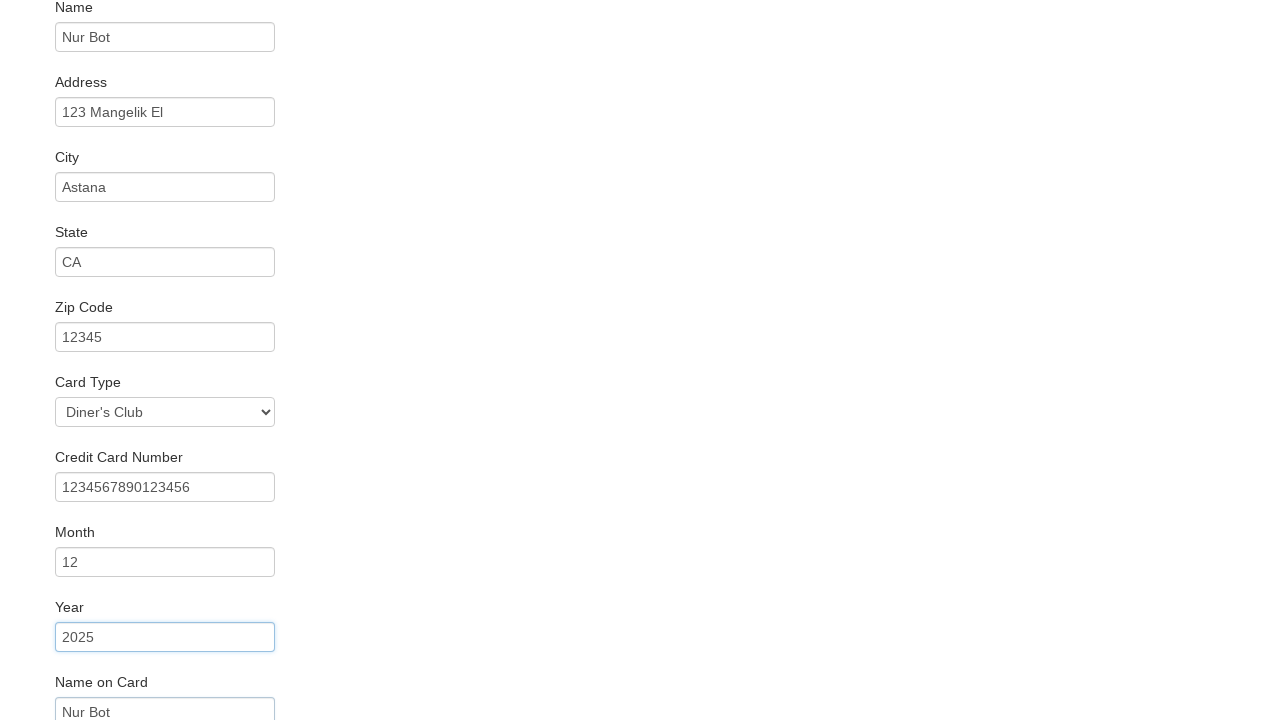

Clicked Purchase Flight button to complete booking at (118, 685) on input[value="Purchase Flight"]
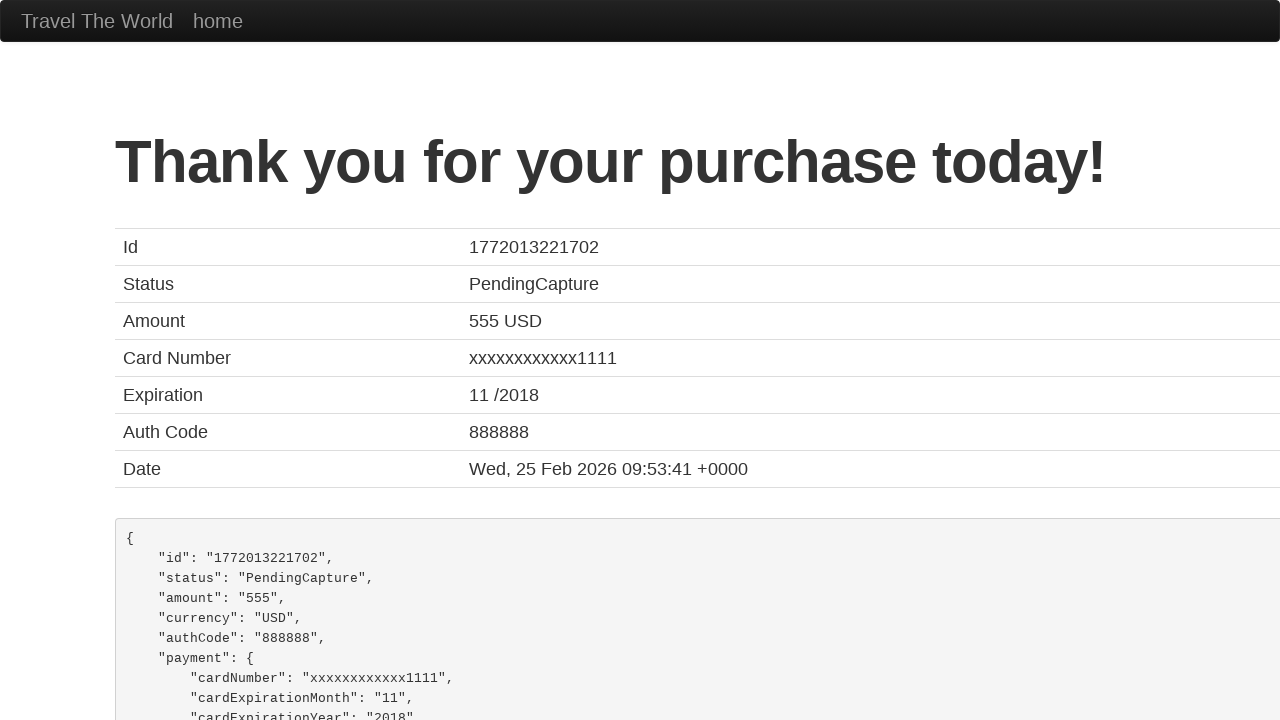

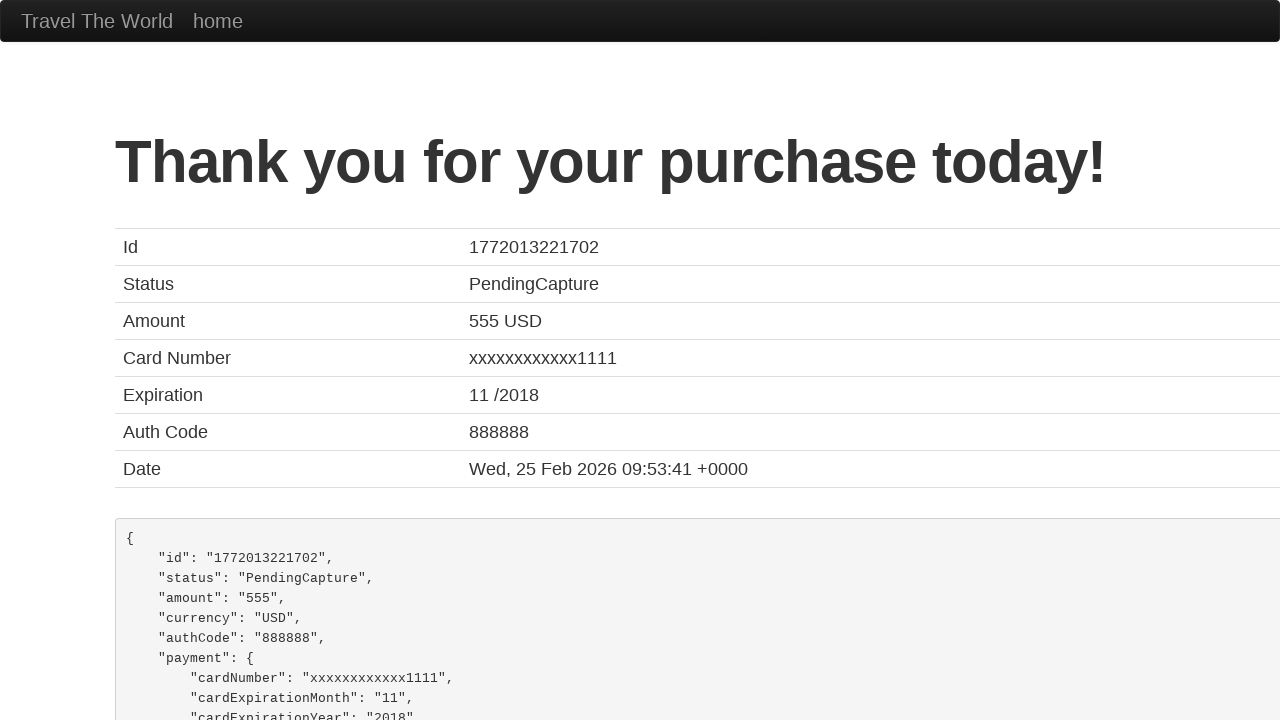